Tests blog pagination by clicking the next page link twice to navigate to the third page

Starting URL: https://yayu.dev/blog

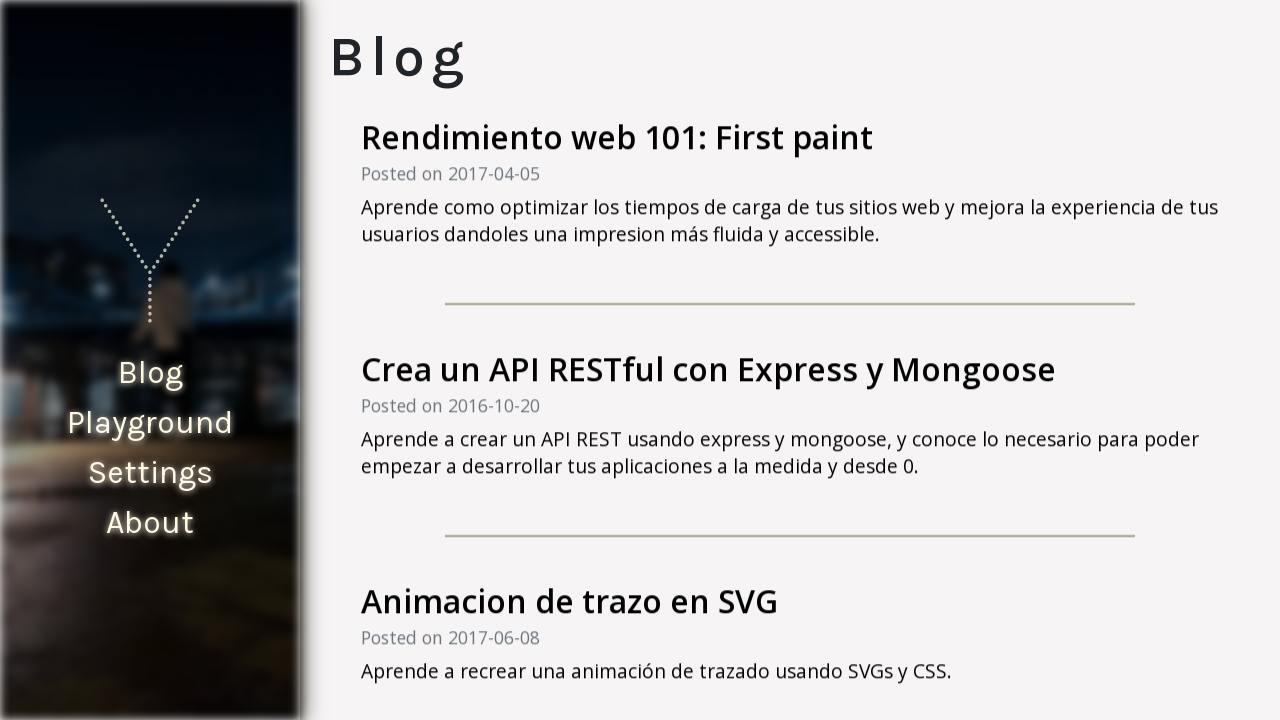

Clicked next page link to navigate from page 1 to page 2 at (790, 674) on internal:testid=[data-testid="blog-pagination__next-link"s]
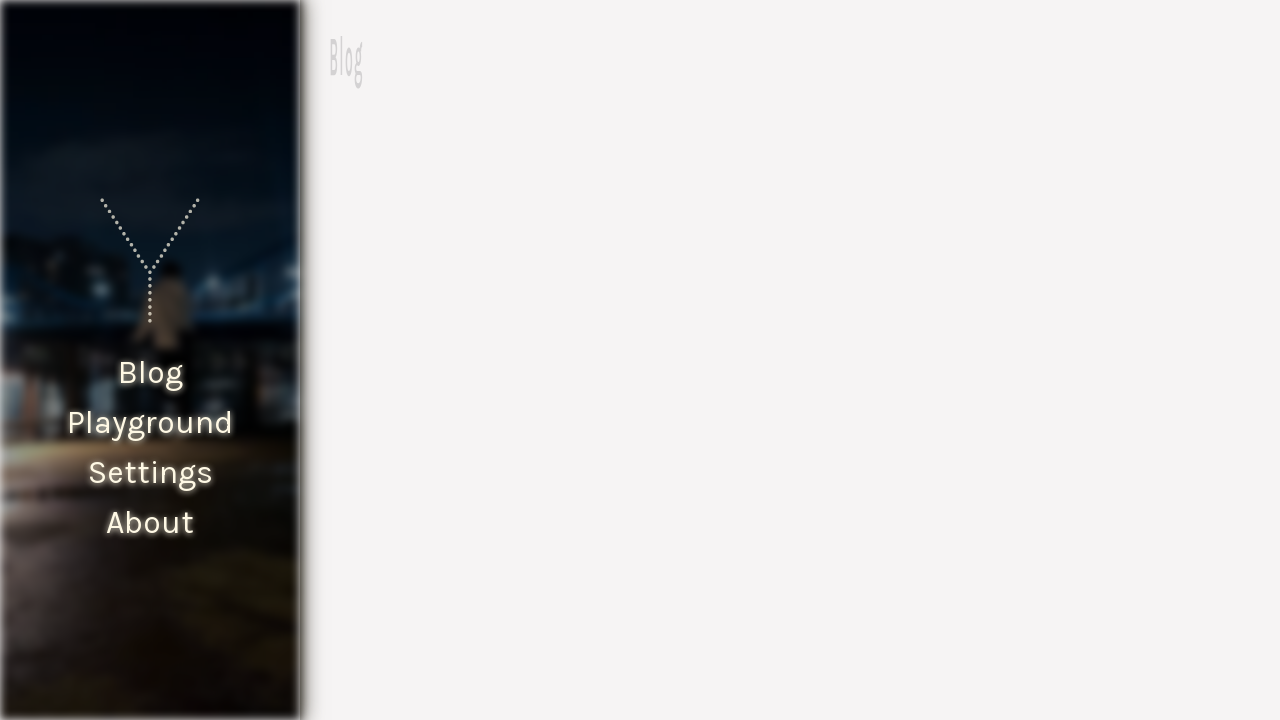

Clicked next page link to navigate from page 2 to page 3 at (852, 706) on internal:testid=[data-testid="blog-pagination__next-link"s]
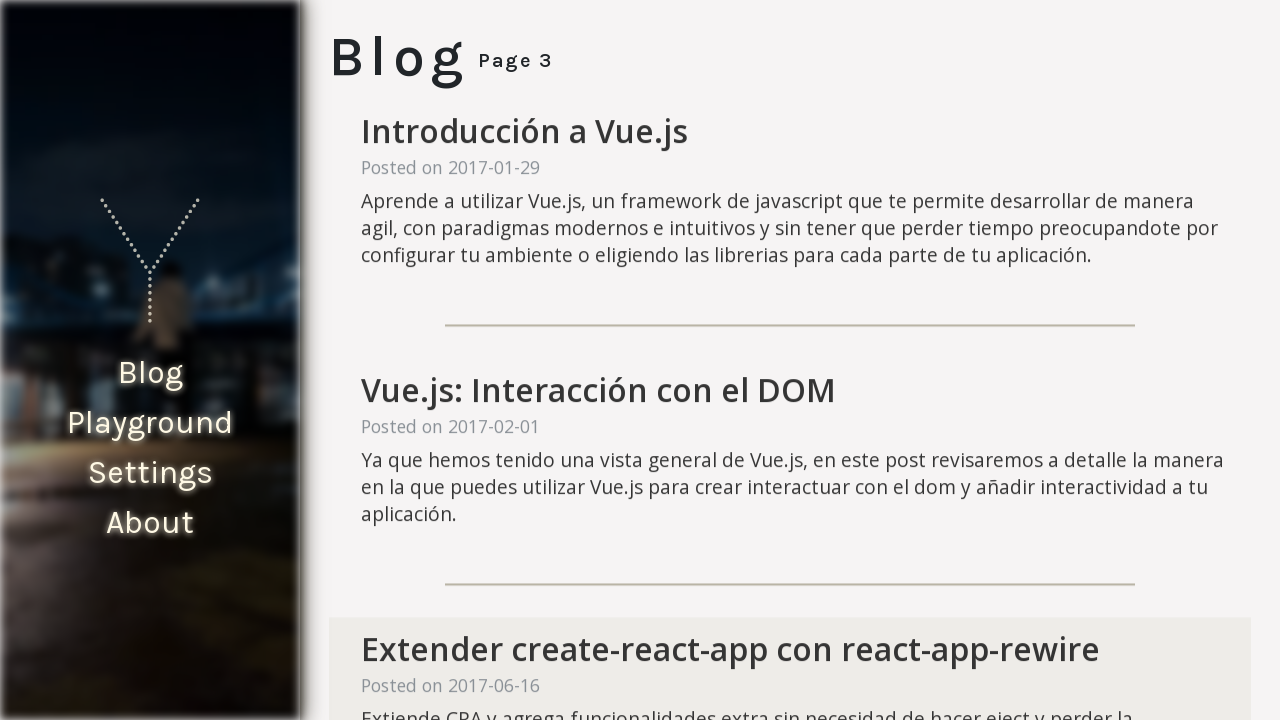

Verified navigation to blog's third page
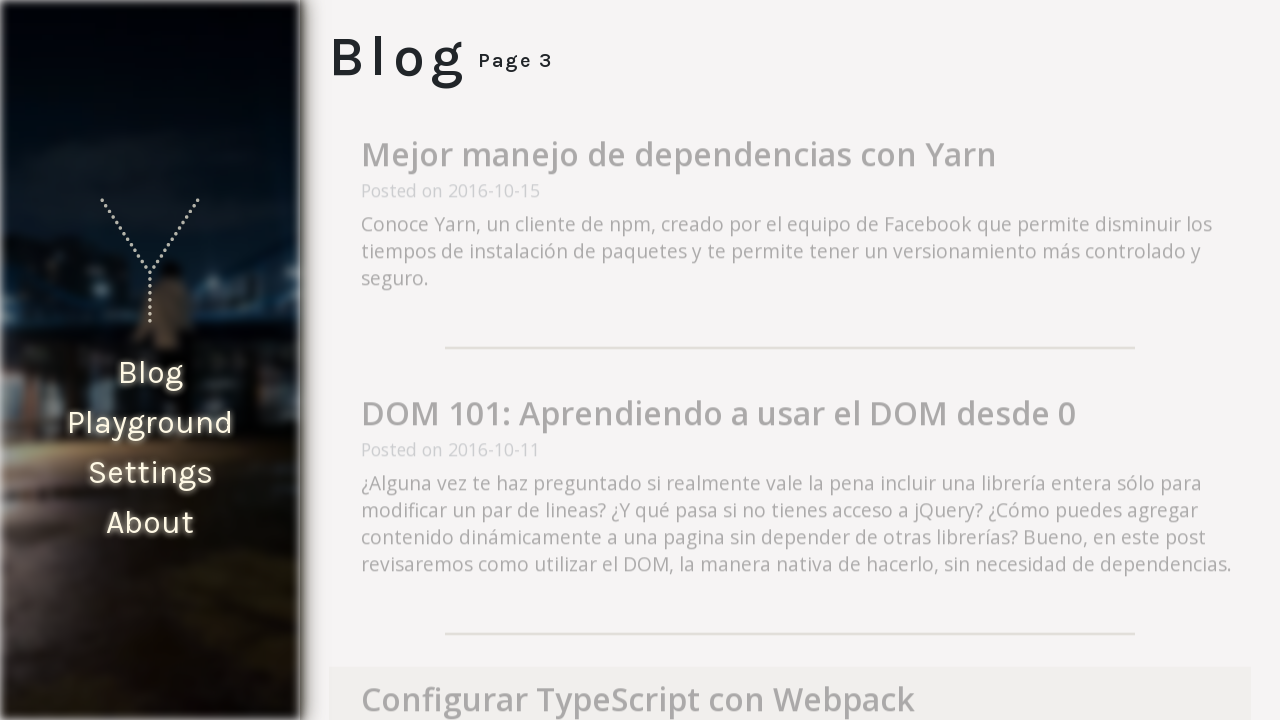

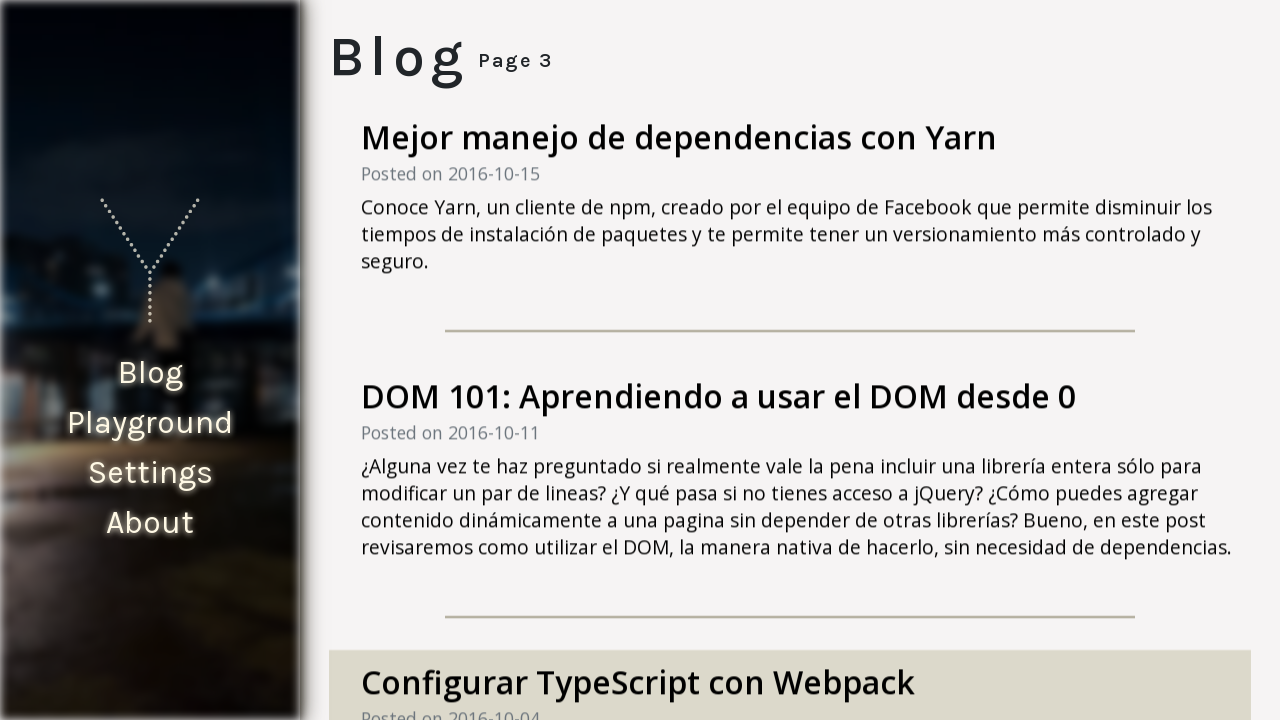